Navigates to a radio button demo page and verifies the presence and state of radio button elements

Starting URL: https://demoqa.com/radio-button

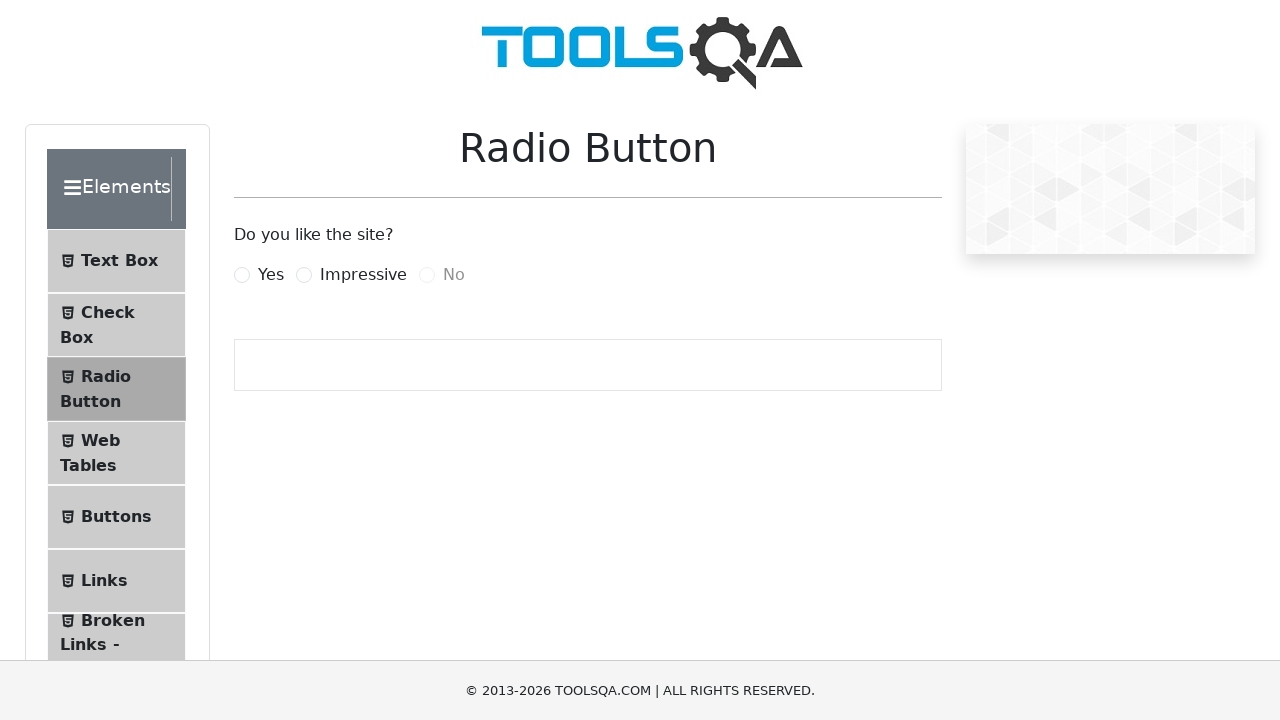

Navigated to radio button demo page
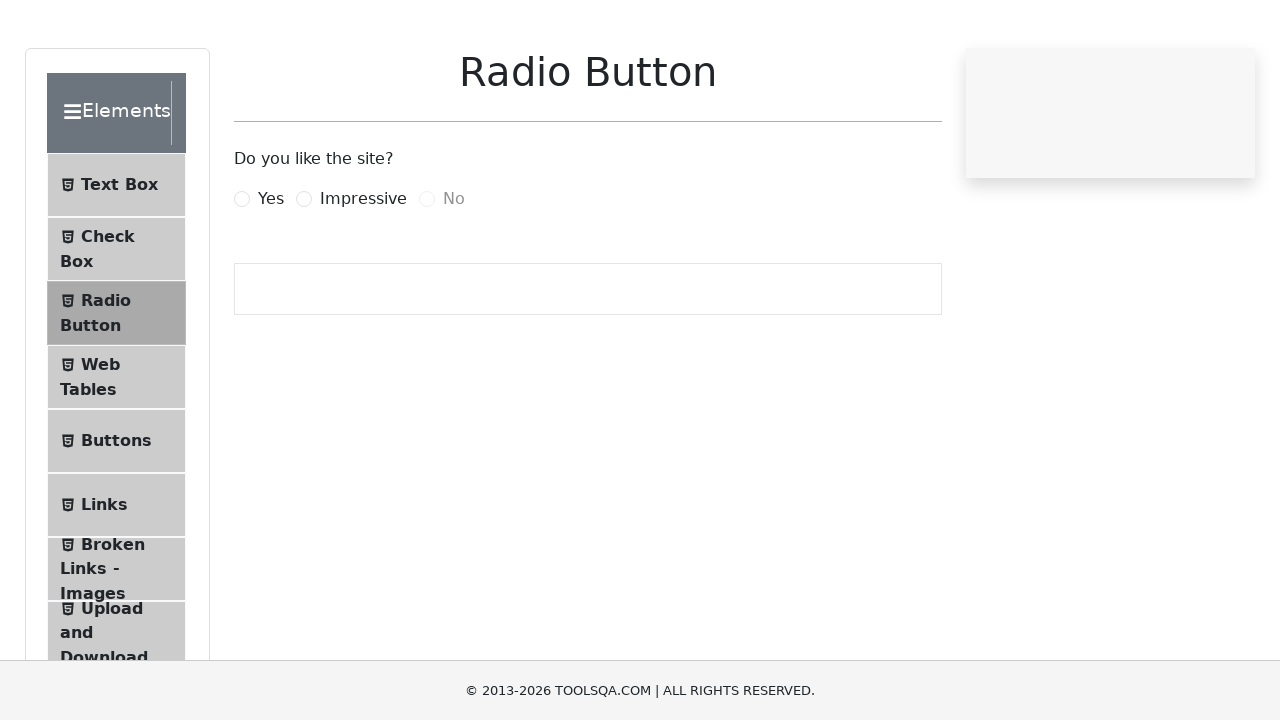

Radio button elements loaded and present
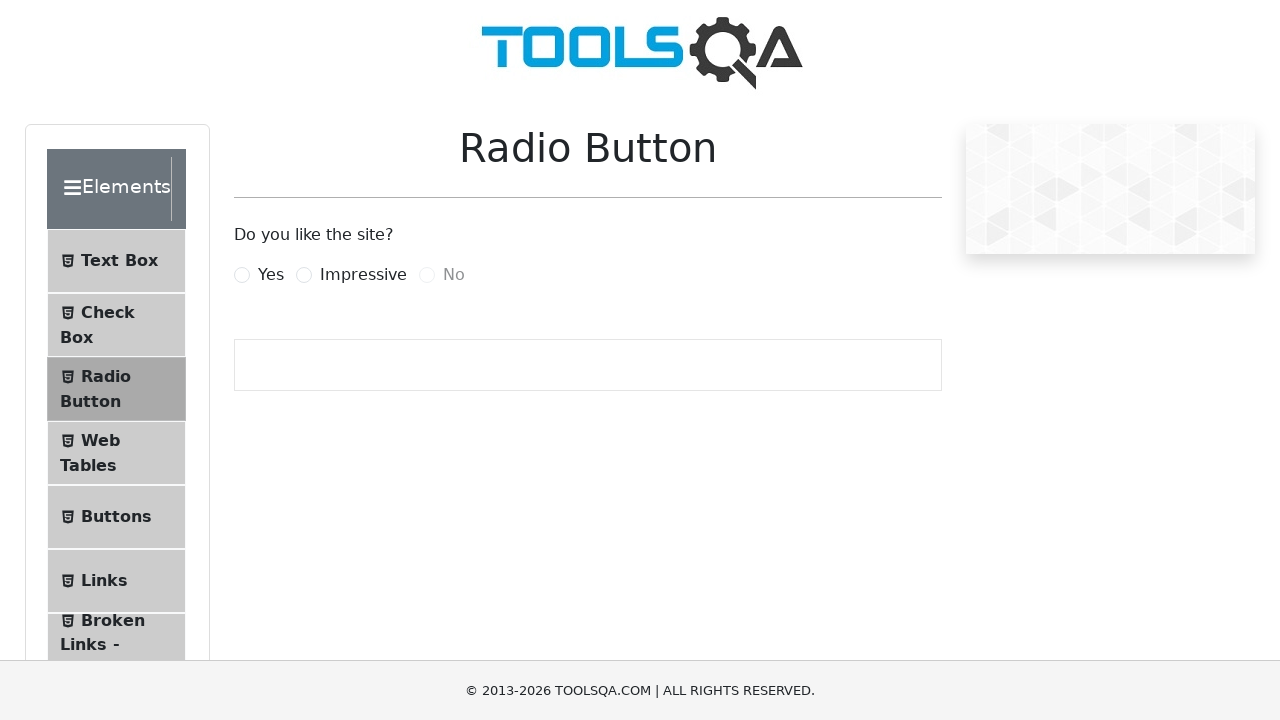

Located 'Yes' radio button element
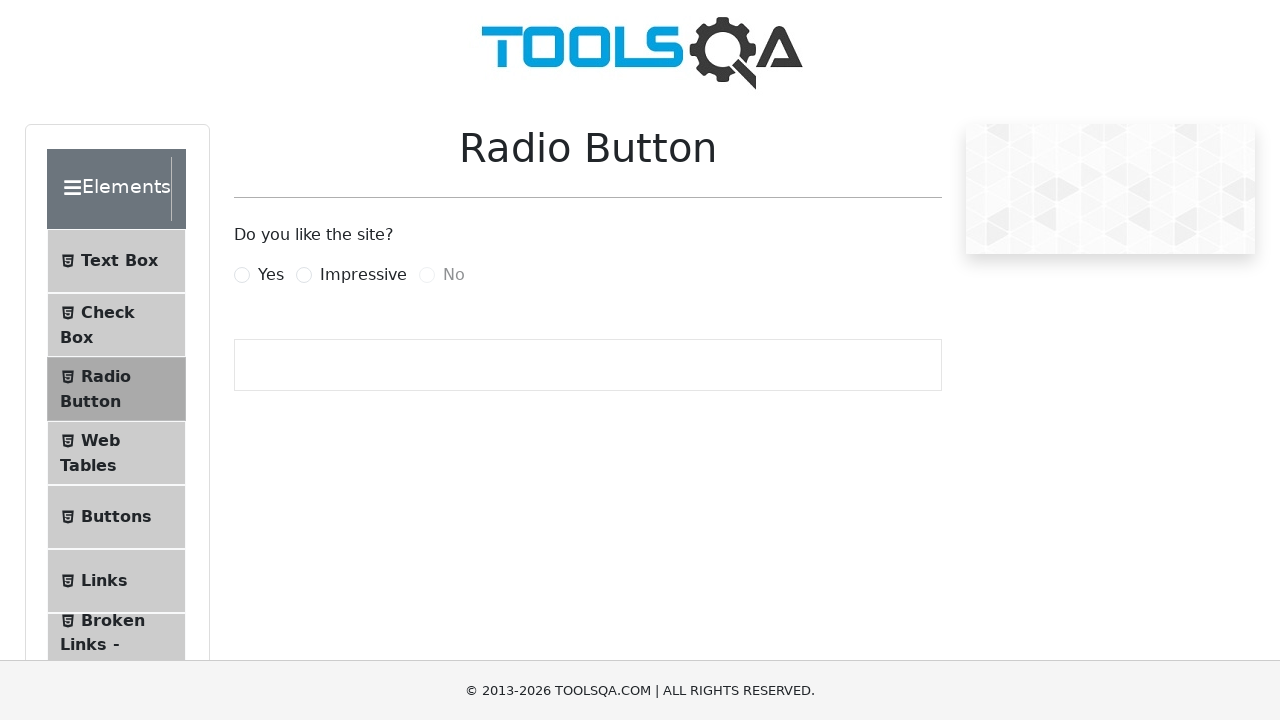

Located 'No' radio button element
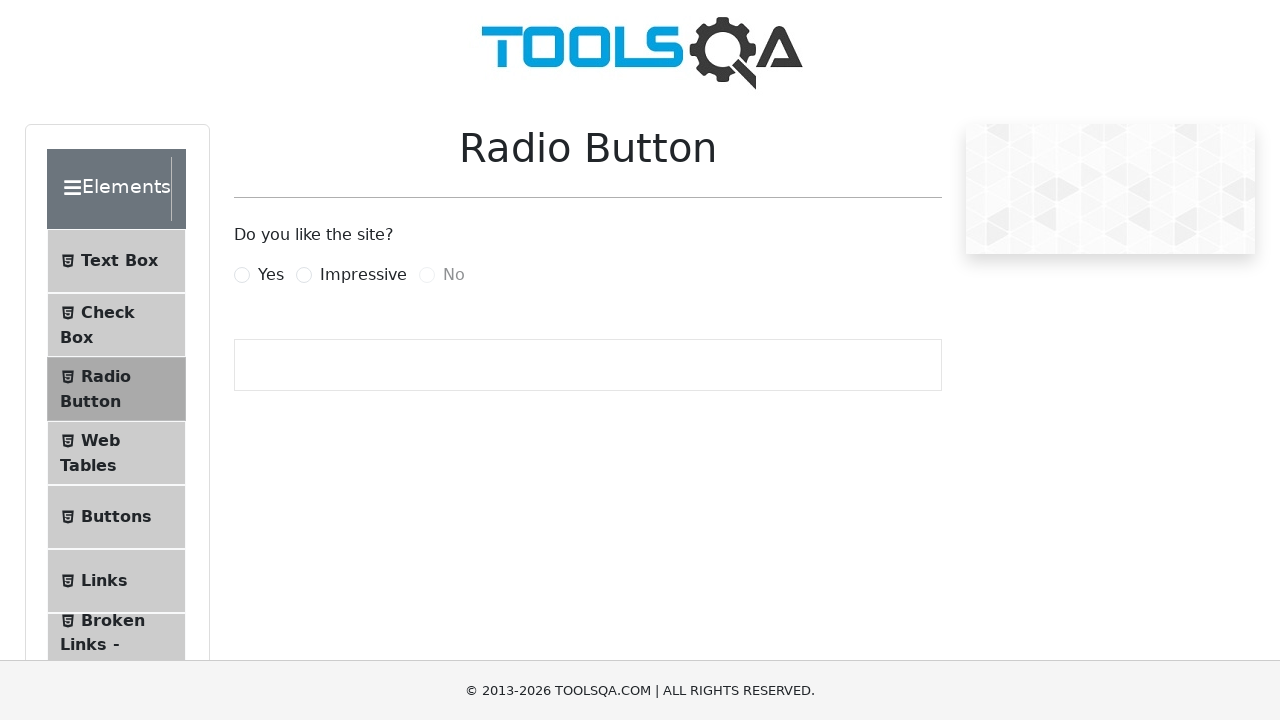

Checked 'No' radio button state: False
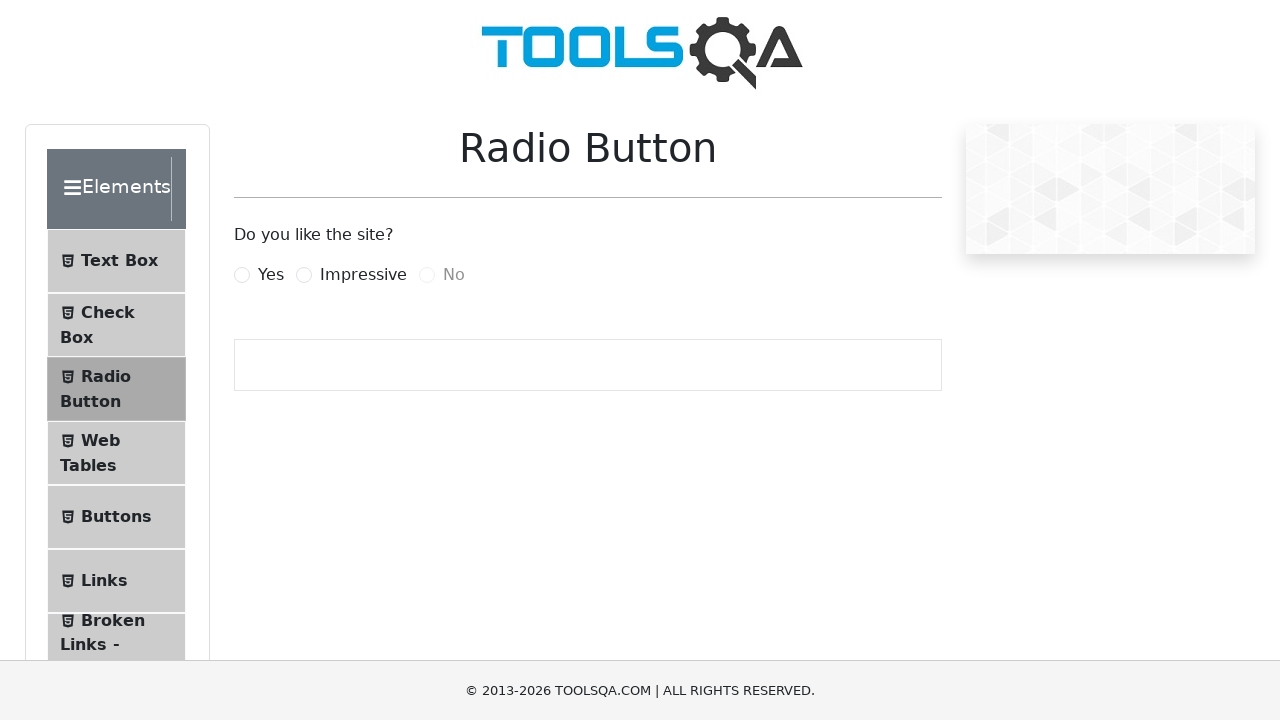

Retrieved all radio buttons on page: 3 found
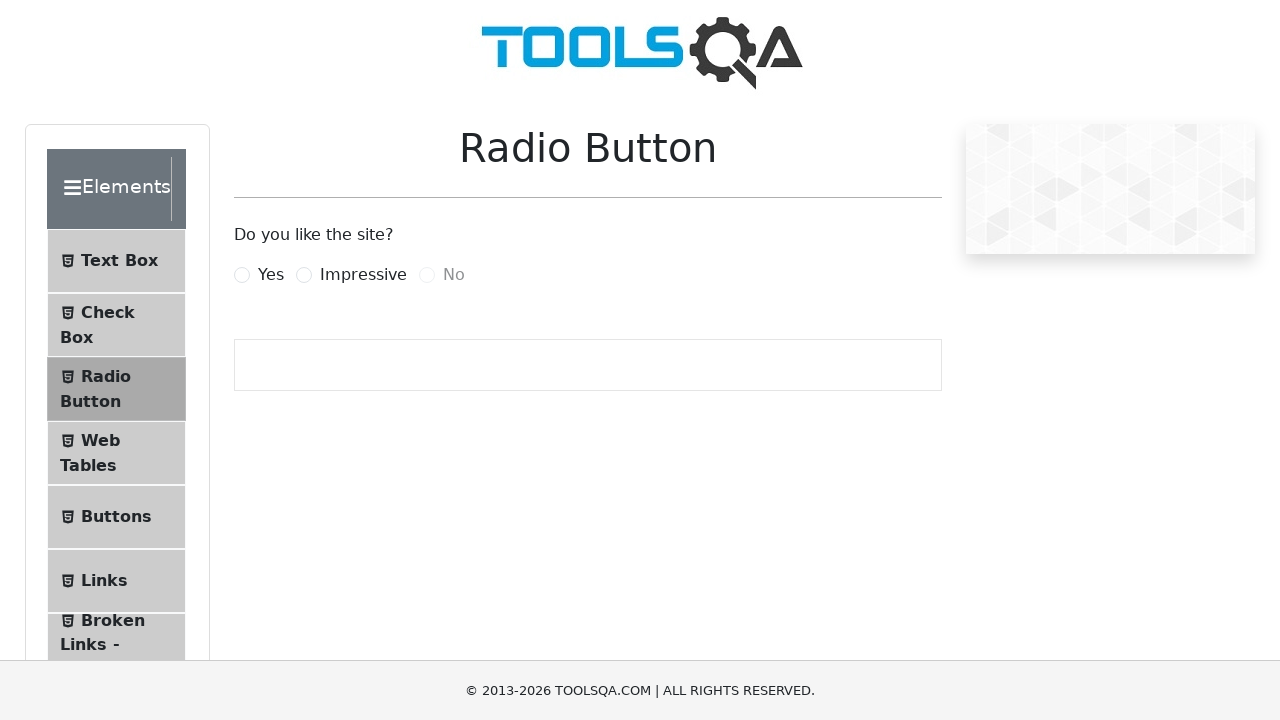

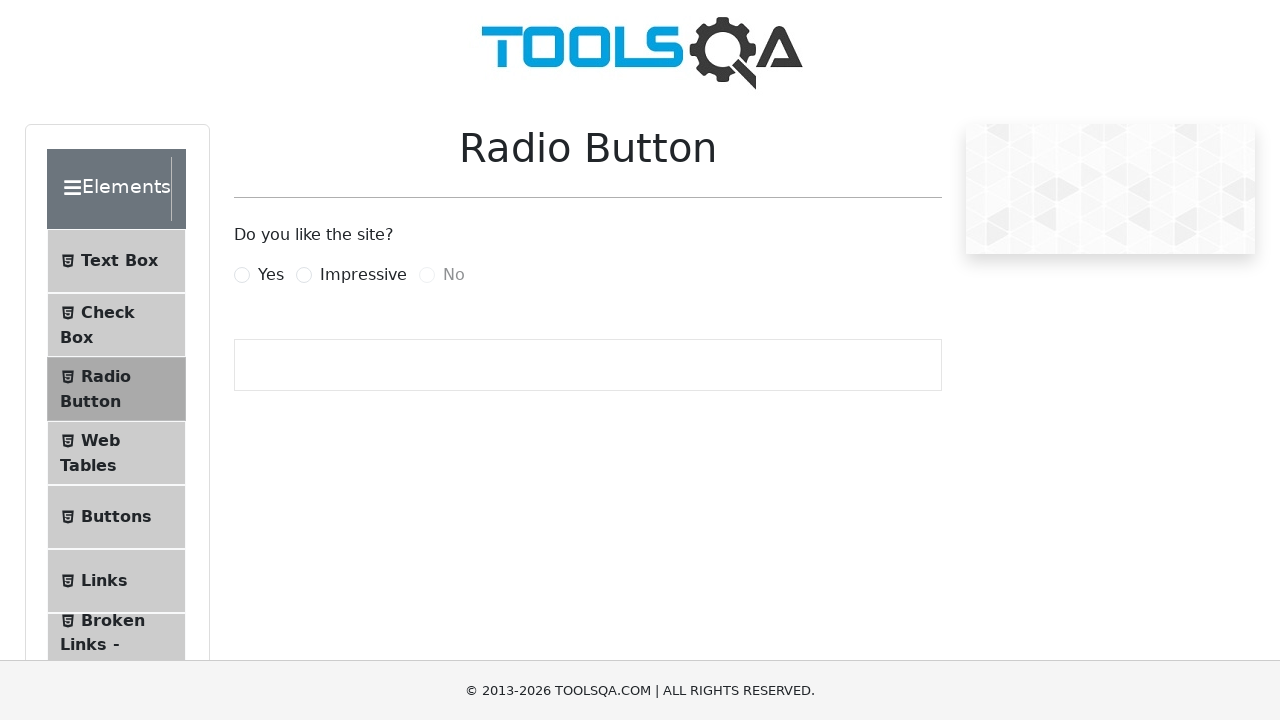